Navigates to Alibaba homepage and verifies the page loads by checking the title

Starting URL: https://www.alibaba.com/

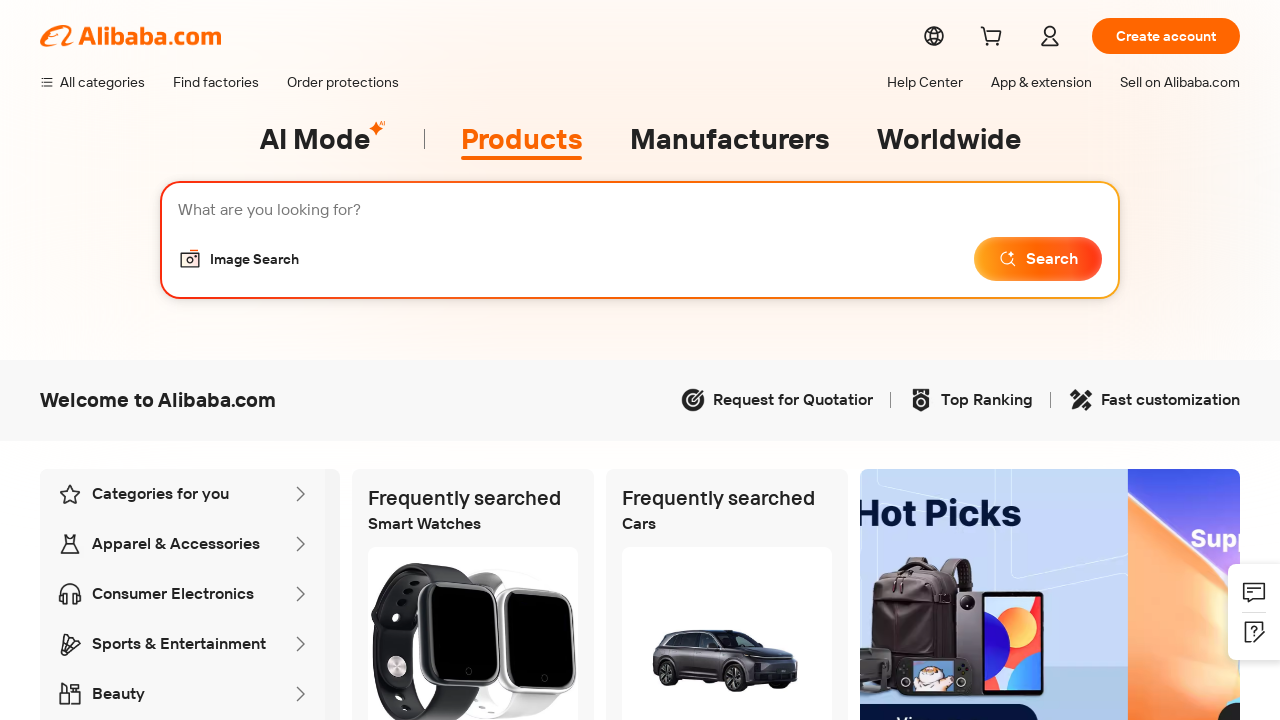

Waited for page to reach domcontentloaded state
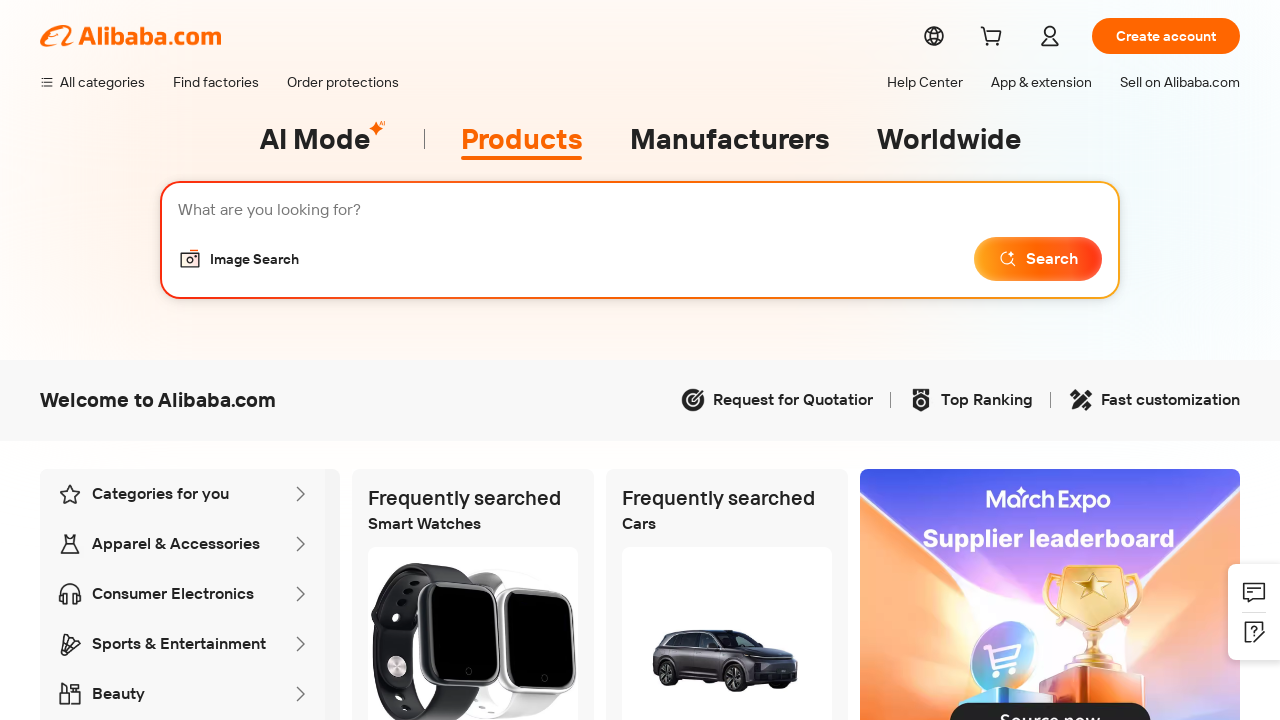

Retrieved page title: 'Alibaba.com: Manufacturers, Suppliers, Exporters & Importers from the world's largest online B2B marketplace'
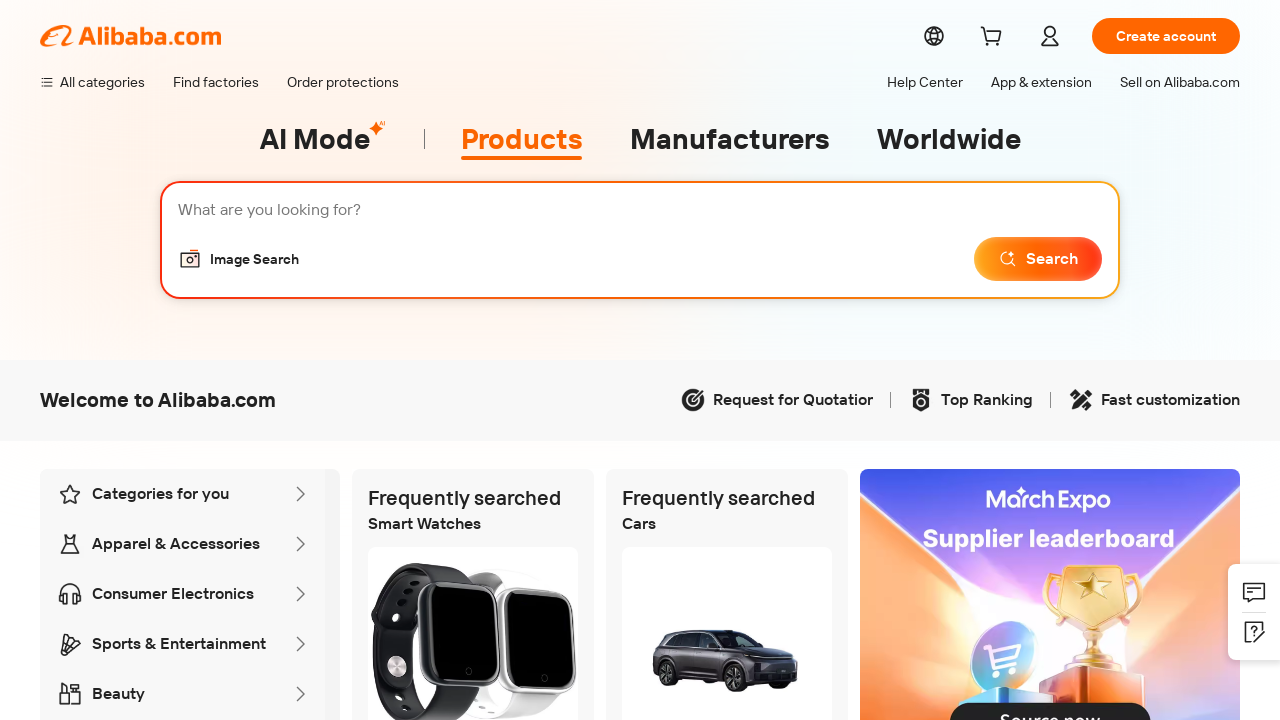

Verified page title is not empty
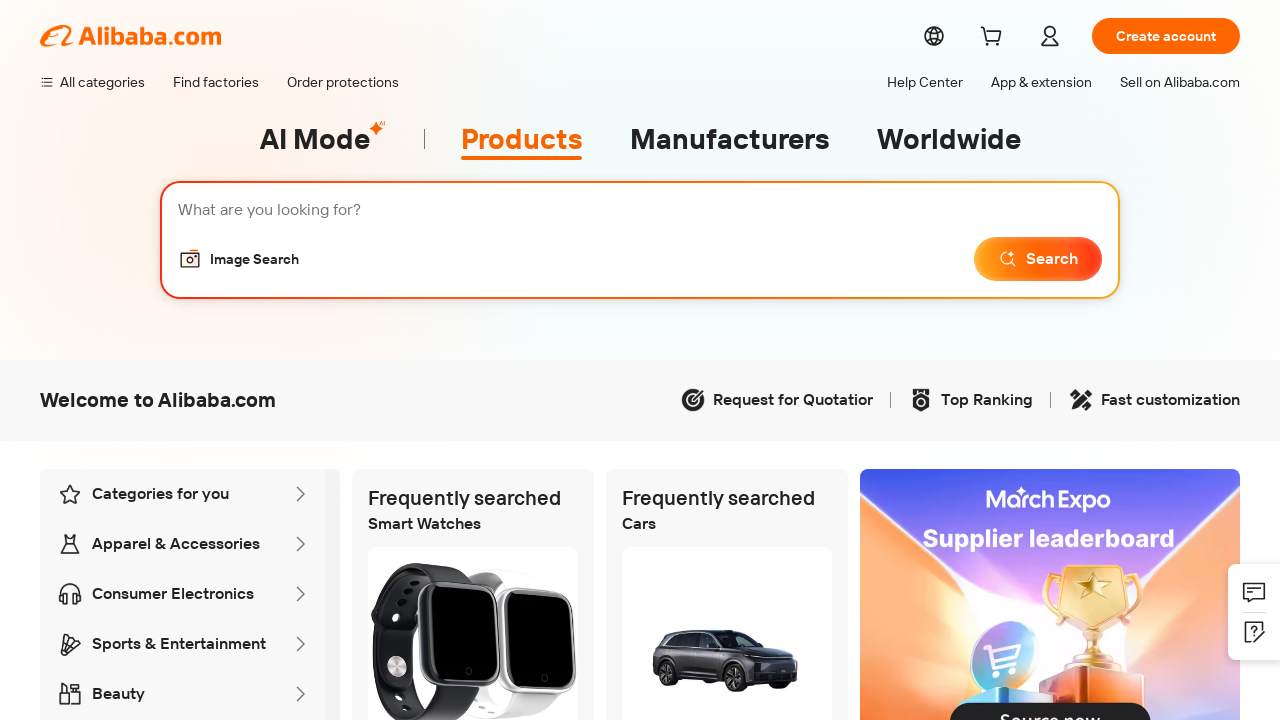

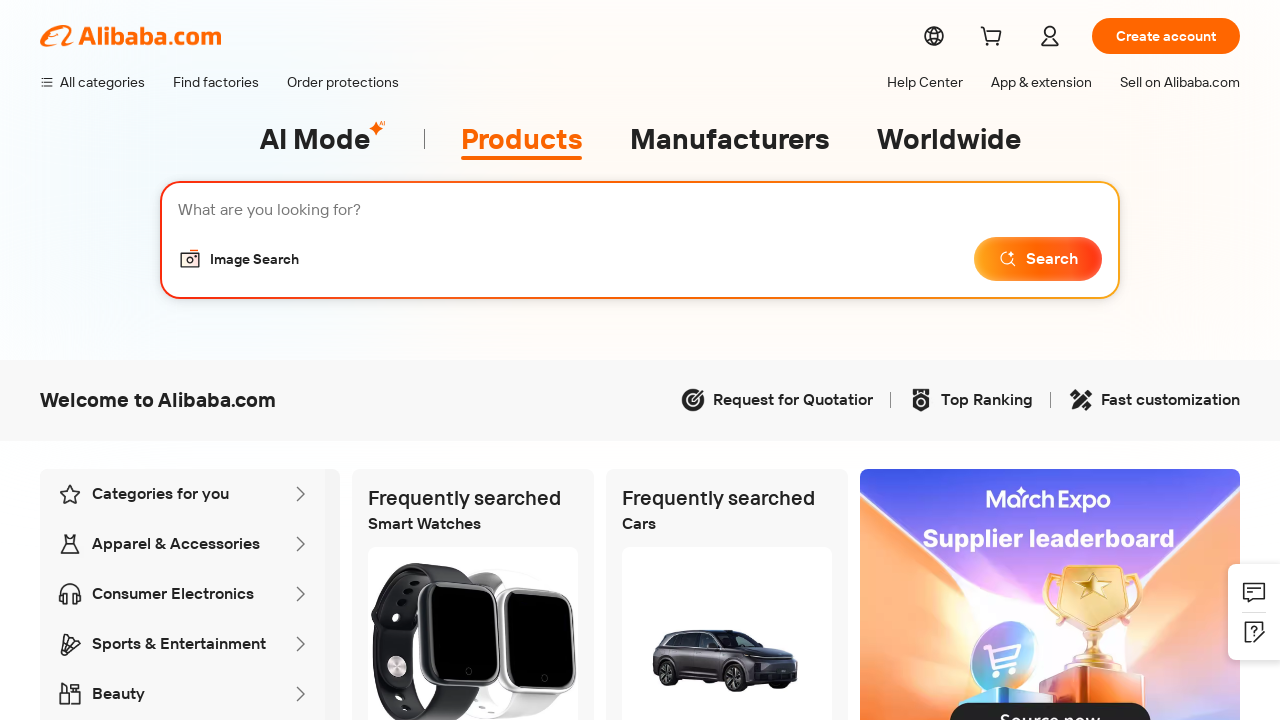